Tests login form validation by entering only a username without password and verifying the appropriate error message is displayed

Starting URL: https://www.saucedemo.com/v1

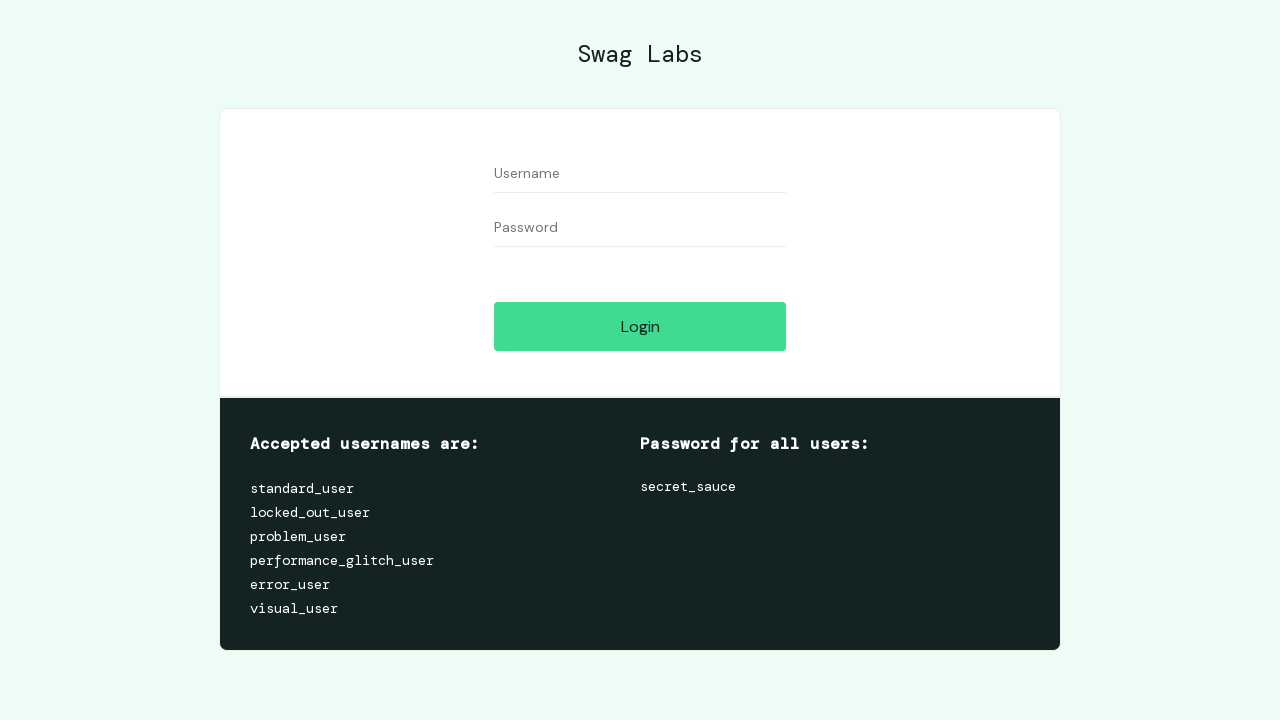

Filled username field with 'standard_user' on #user-name
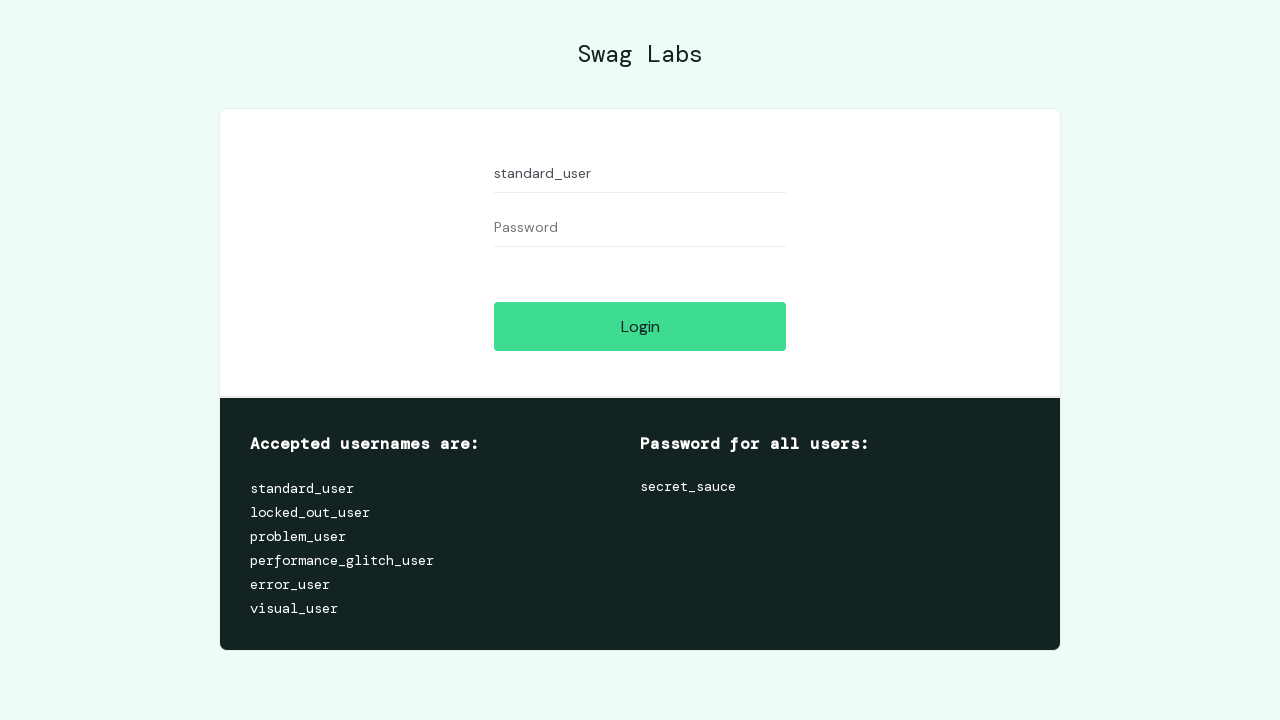

Clicked login button without entering password at (640, 326) on #login-button
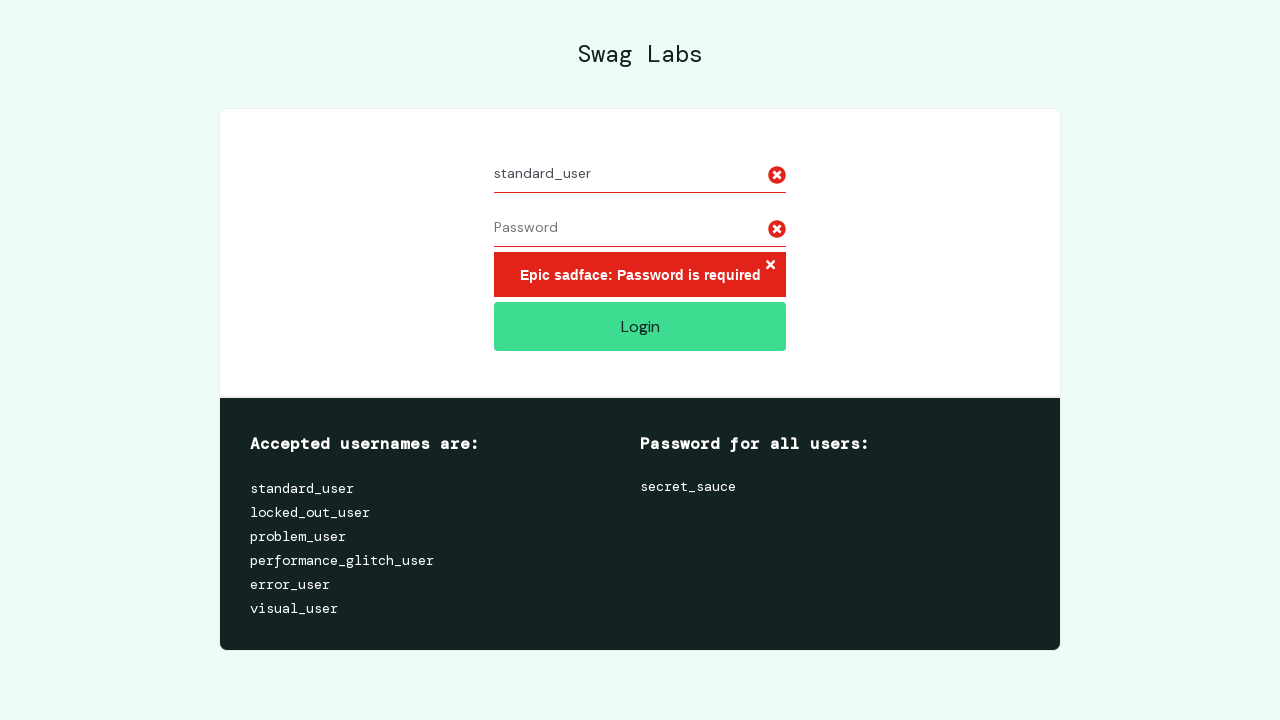

Error message element loaded
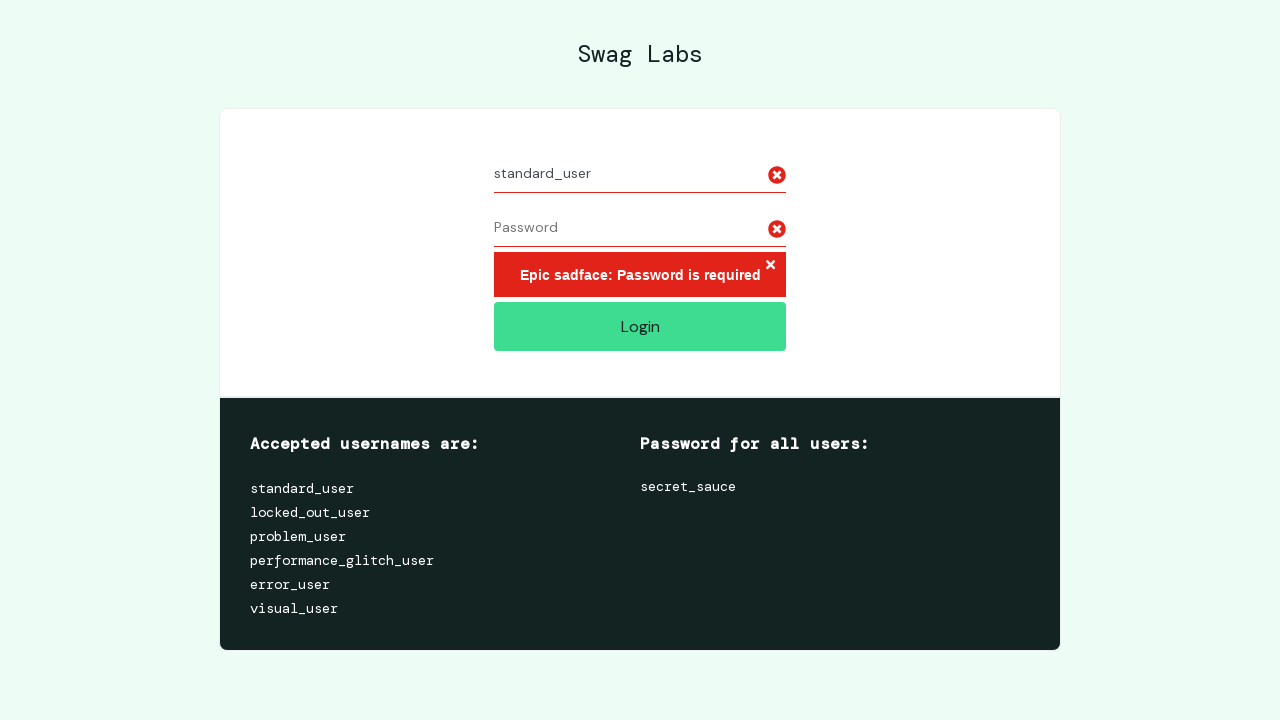

Verified error message displays 'Epic sadface: Password is required'
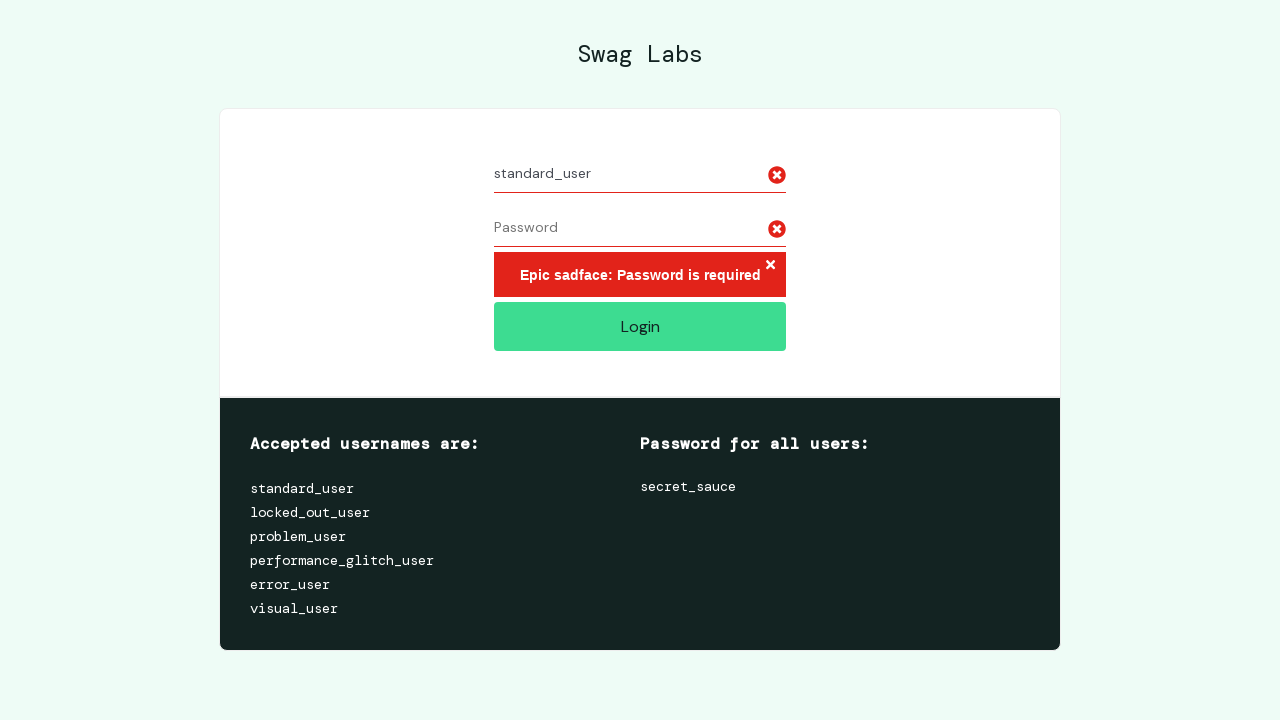

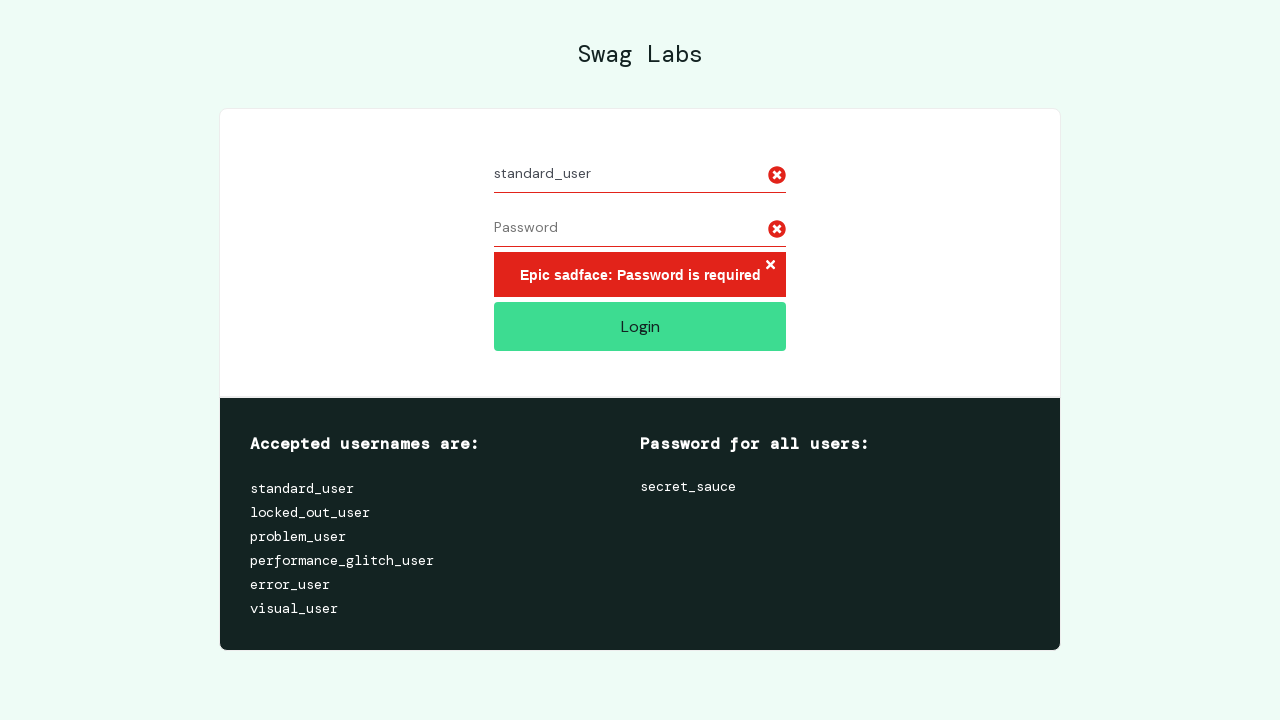